Tests the jQuery UI datepicker widget by switching to the demo iframe and entering a date value into the datepicker input field

Starting URL: https://jqueryui.com/datepicker/

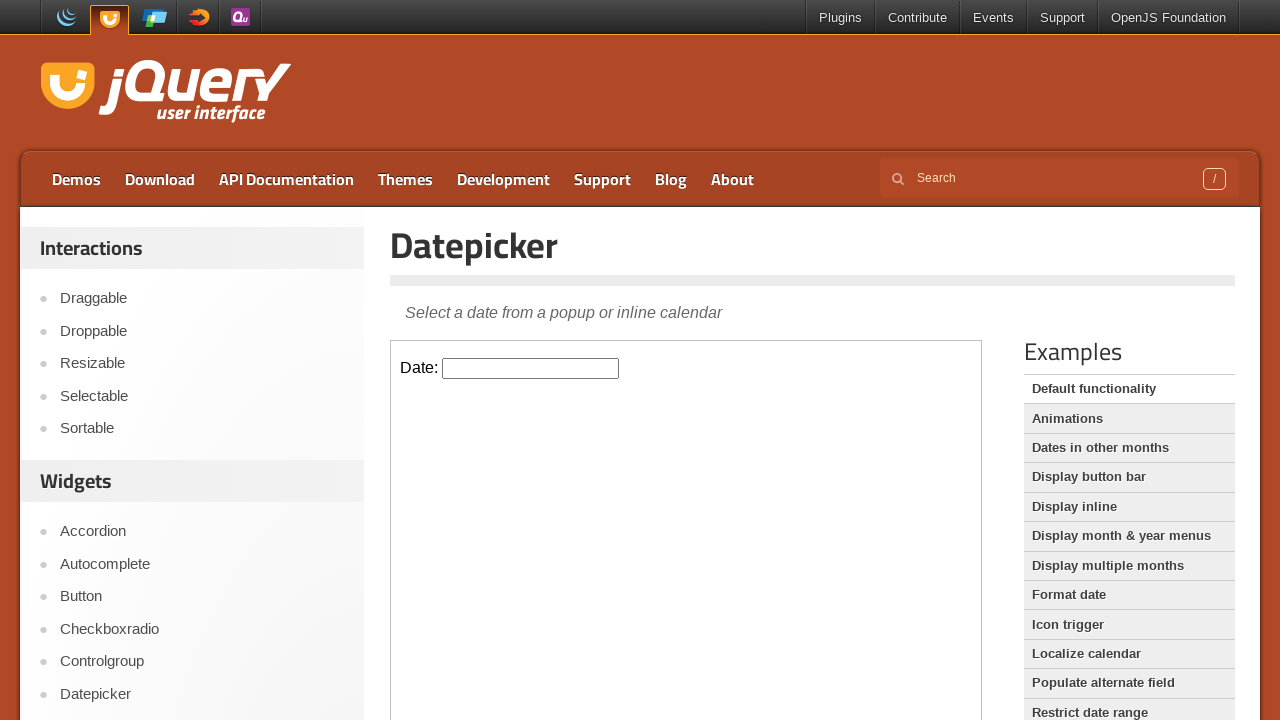

Located demo iframe containing datepicker widget
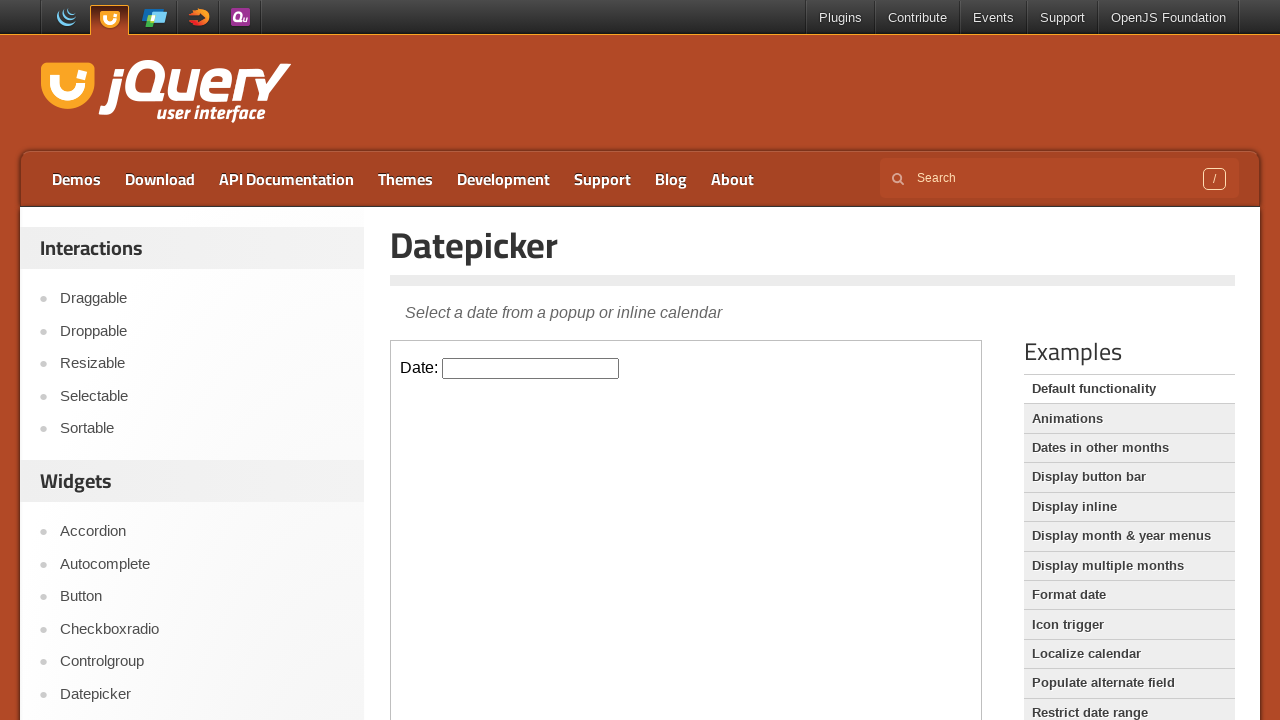

Clicked datepicker input field to open calendar at (531, 368) on iframe.demo-frame >> internal:control=enter-frame >> #datepicker
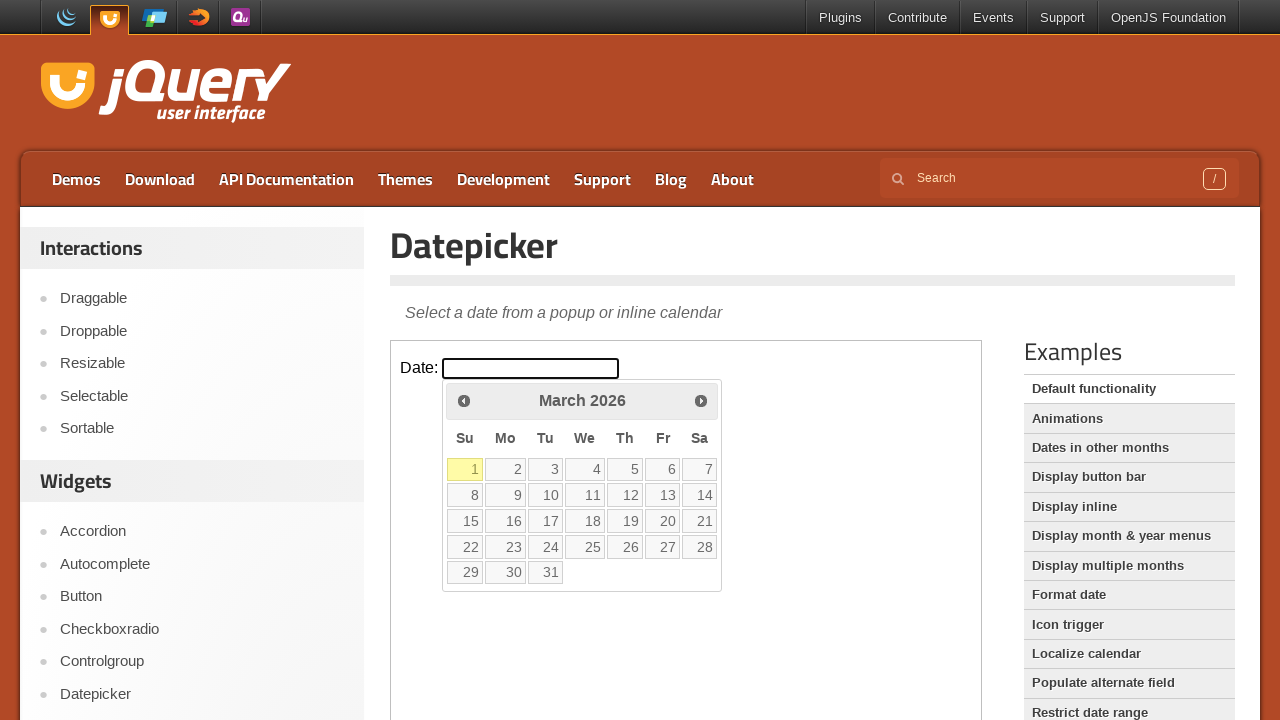

Filled datepicker input with date value '03/15/2024' on iframe.demo-frame >> internal:control=enter-frame >> #datepicker
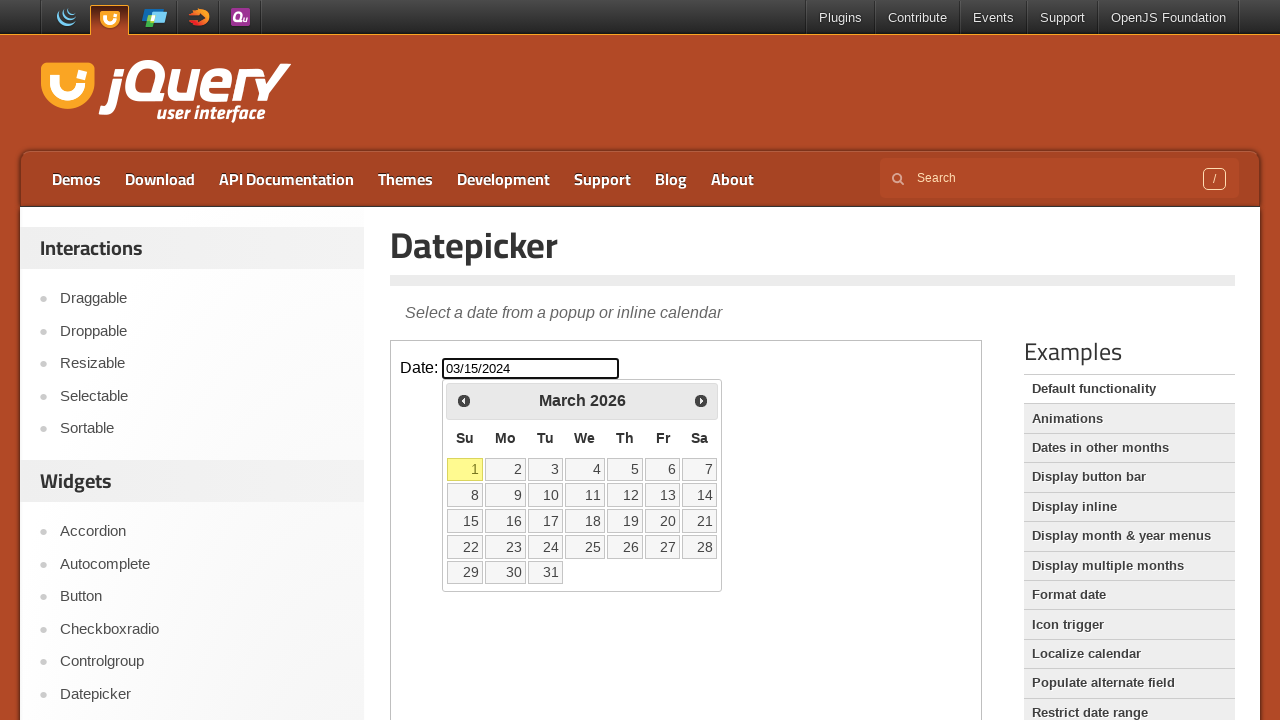

Clicked datepicker input field again to confirm and close calendar at (531, 368) on iframe.demo-frame >> internal:control=enter-frame >> #datepicker
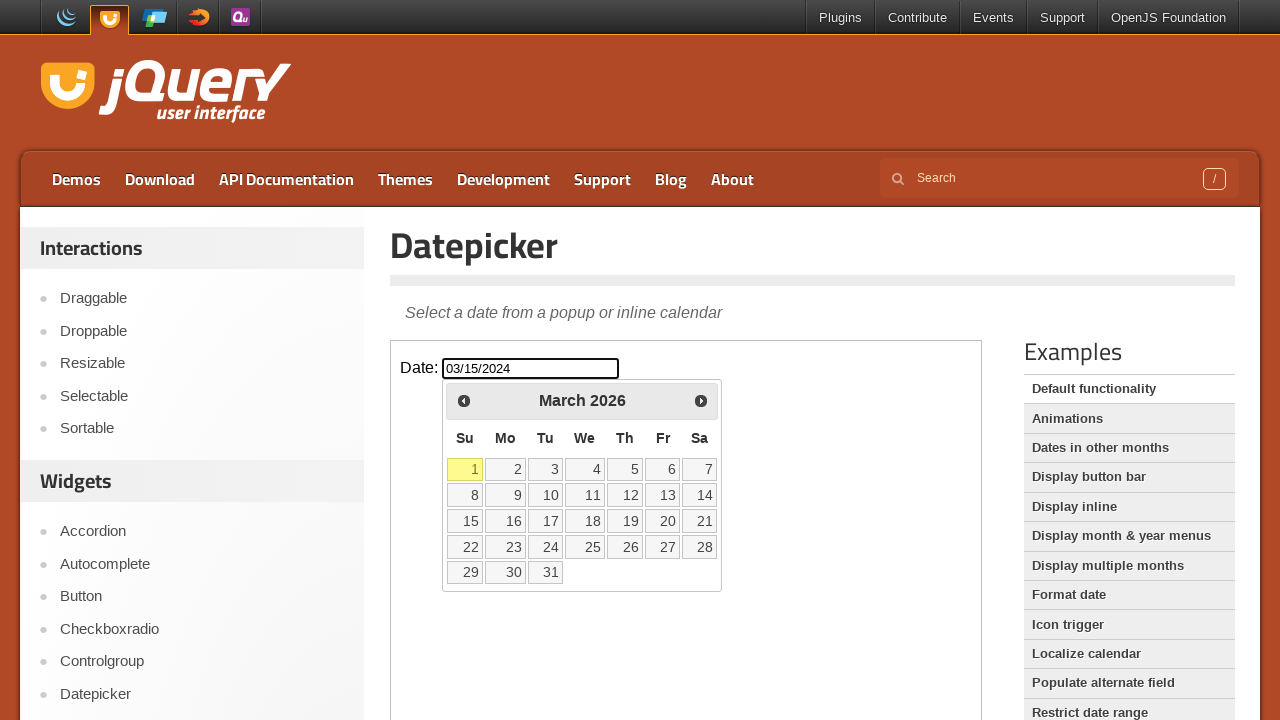

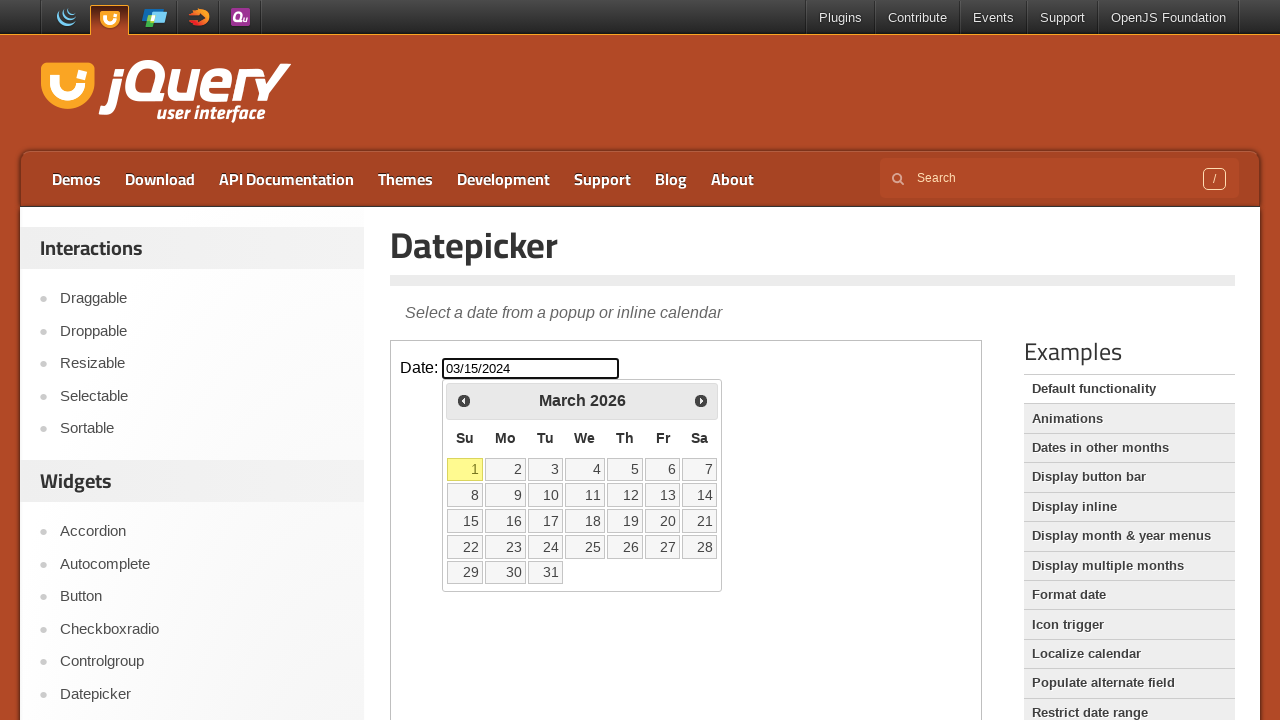